Tests that clicking on "Book ticket" tab without being logged in redirects to login page

Starting URL: http://railwayb1.somee.com

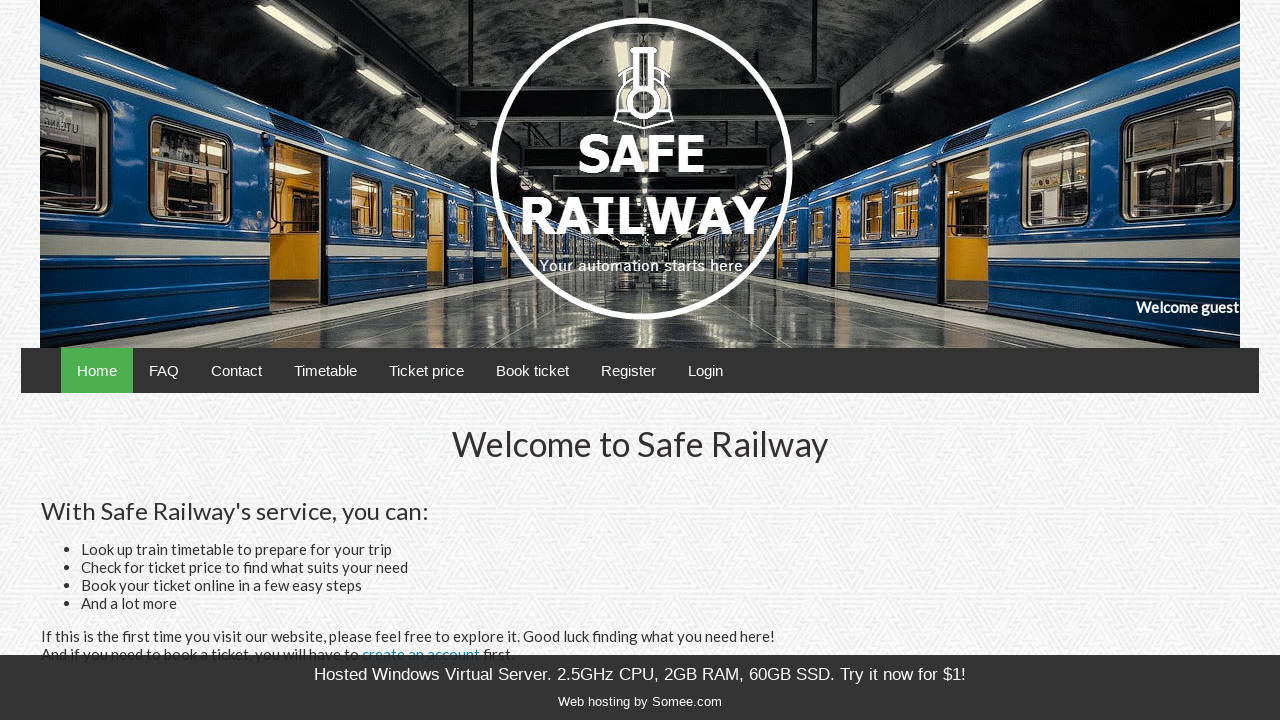

Clicked on 'Book ticket' tab without being logged in at (532, 370) on text=Book ticket
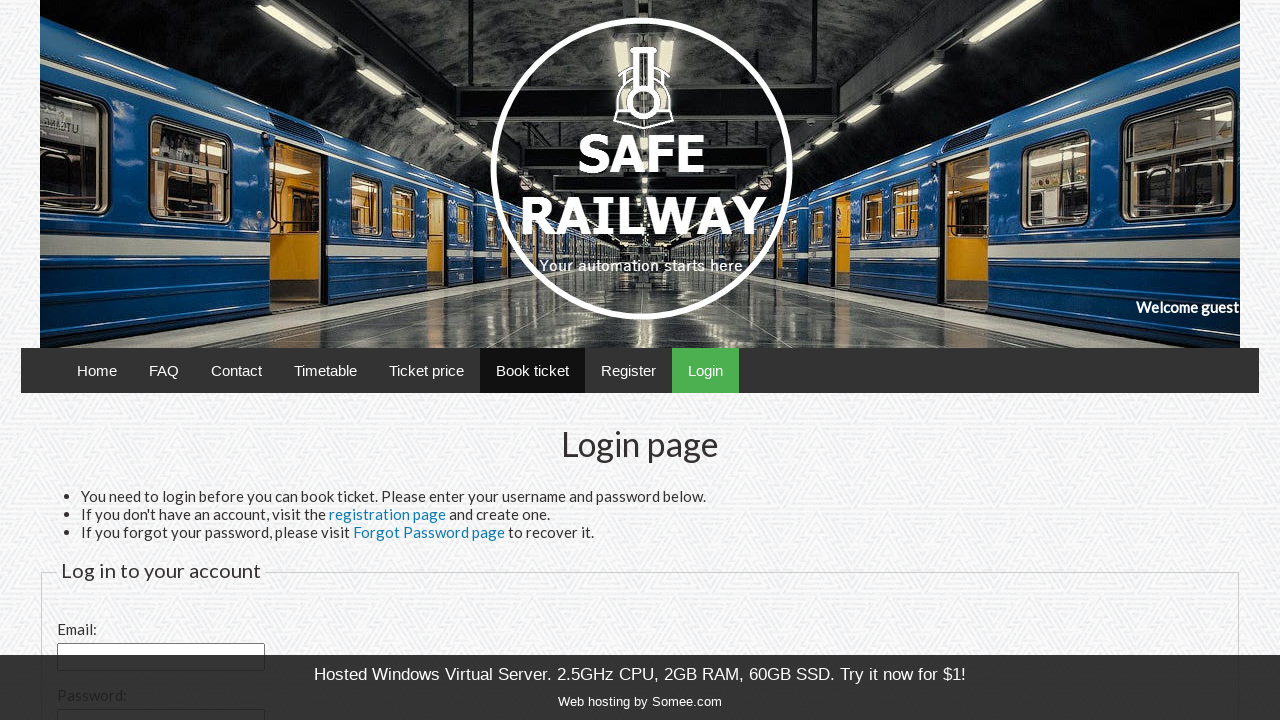

Verified redirect to login page with correct return URL
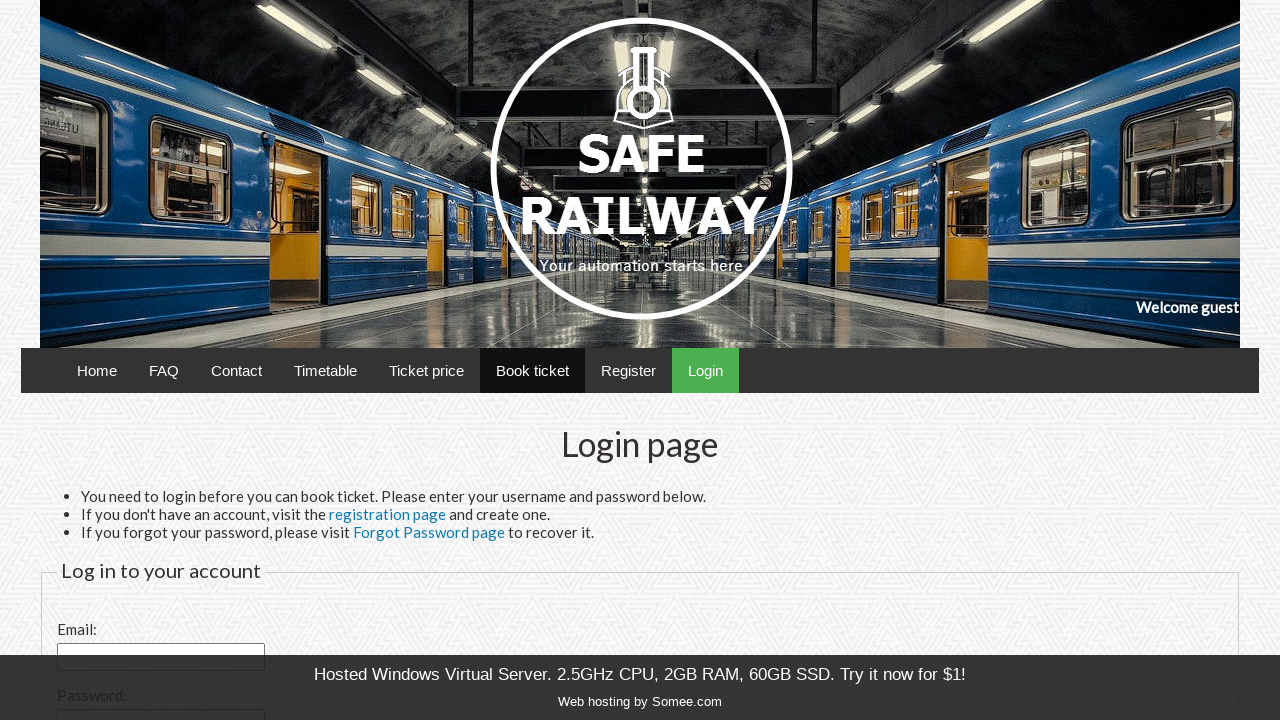

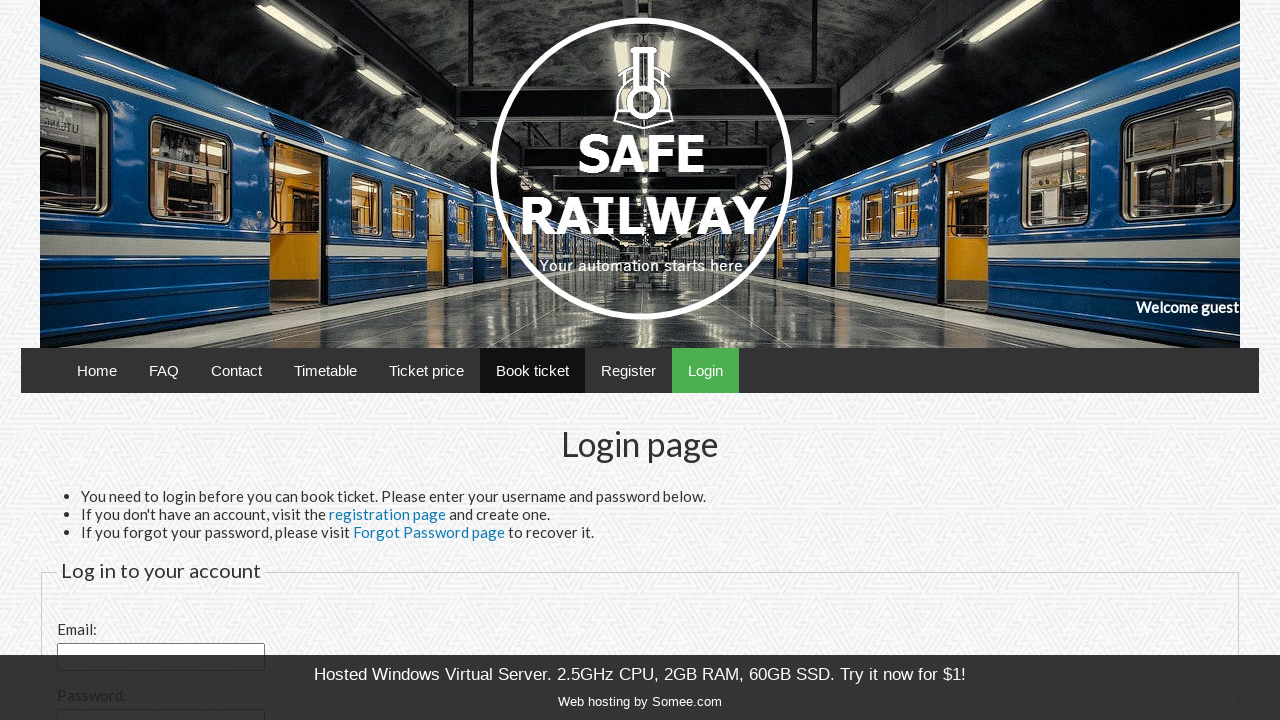